Tests different button click interactions on the DemoQA buttons page including double-click, right-click (context click), and single click, verifying that each click type displays the appropriate confirmation message.

Starting URL: https://demoqa.com/buttons

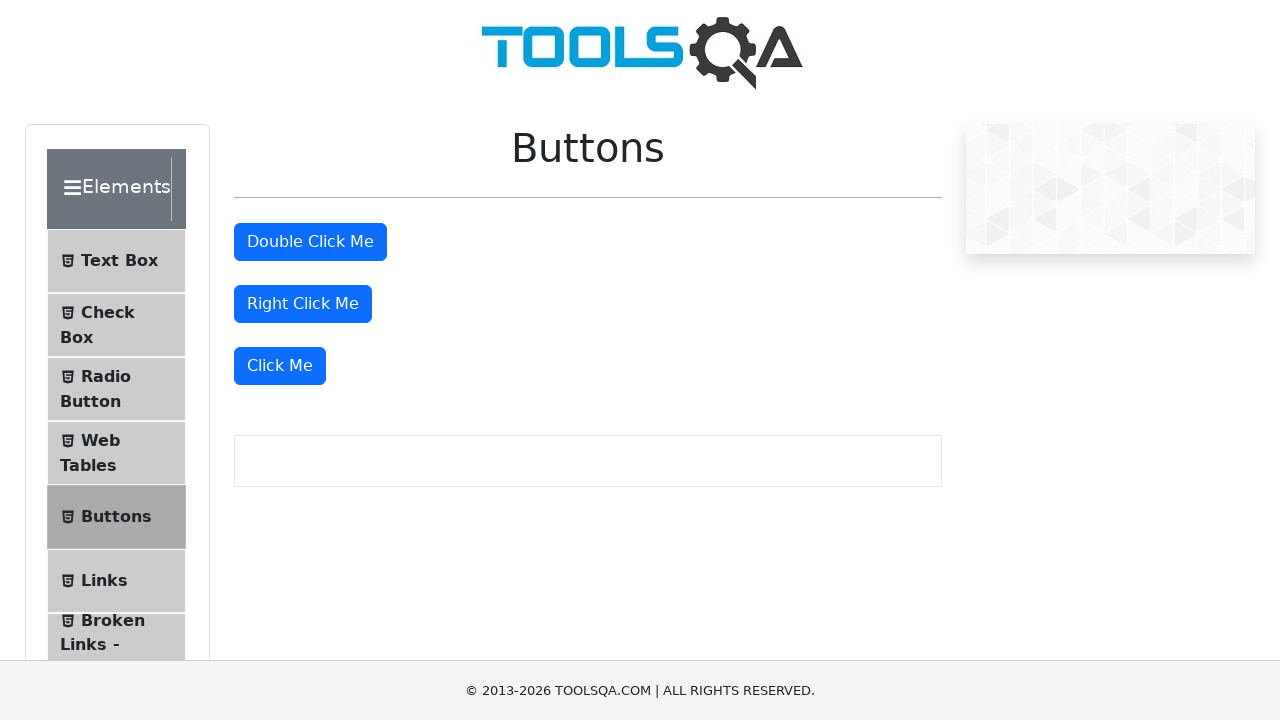

Double-clicked the double-click button at (310, 242) on #doubleClickBtn
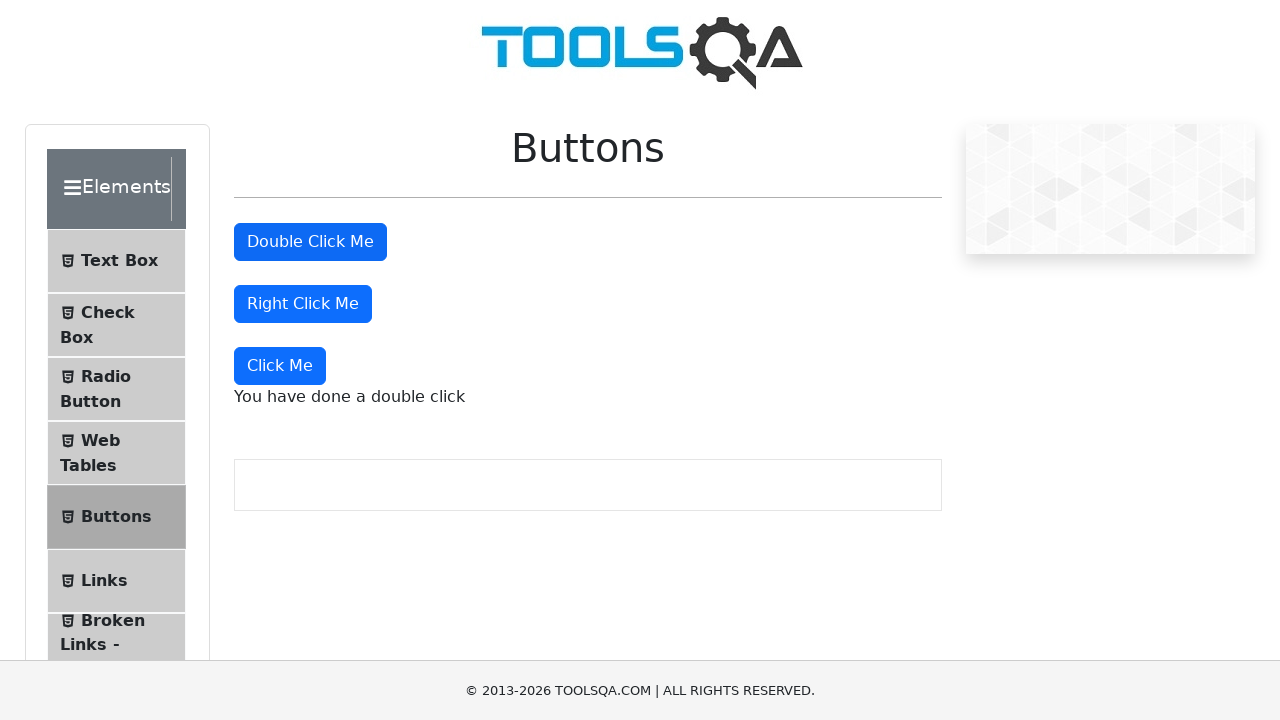

Double-click confirmation message appeared
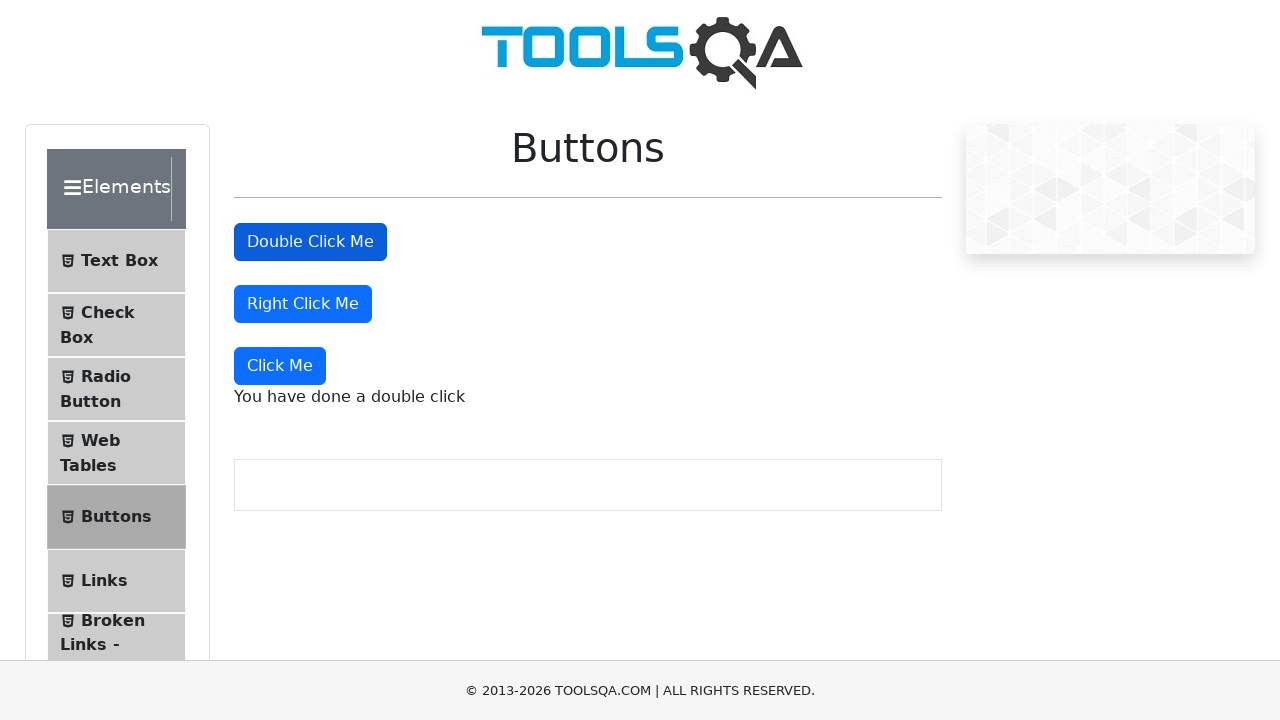

Right-clicked the right-click button at (303, 304) on #rightClickBtn
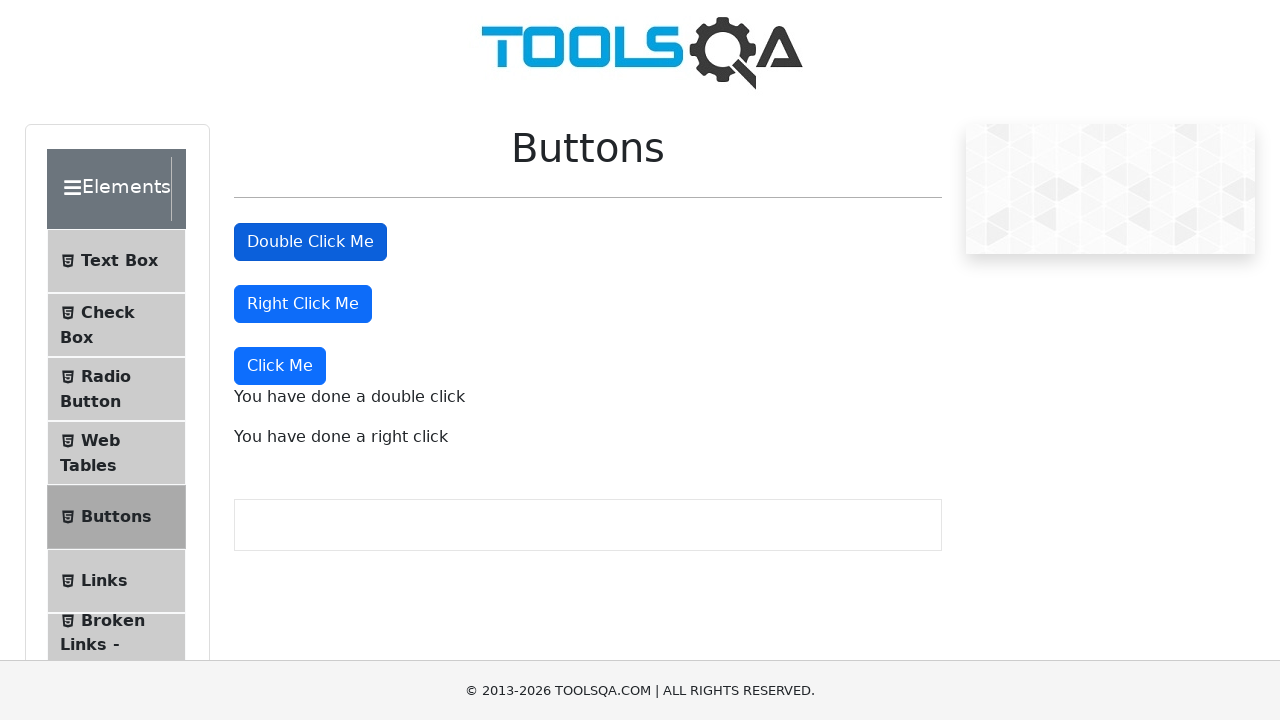

Right-click confirmation message appeared
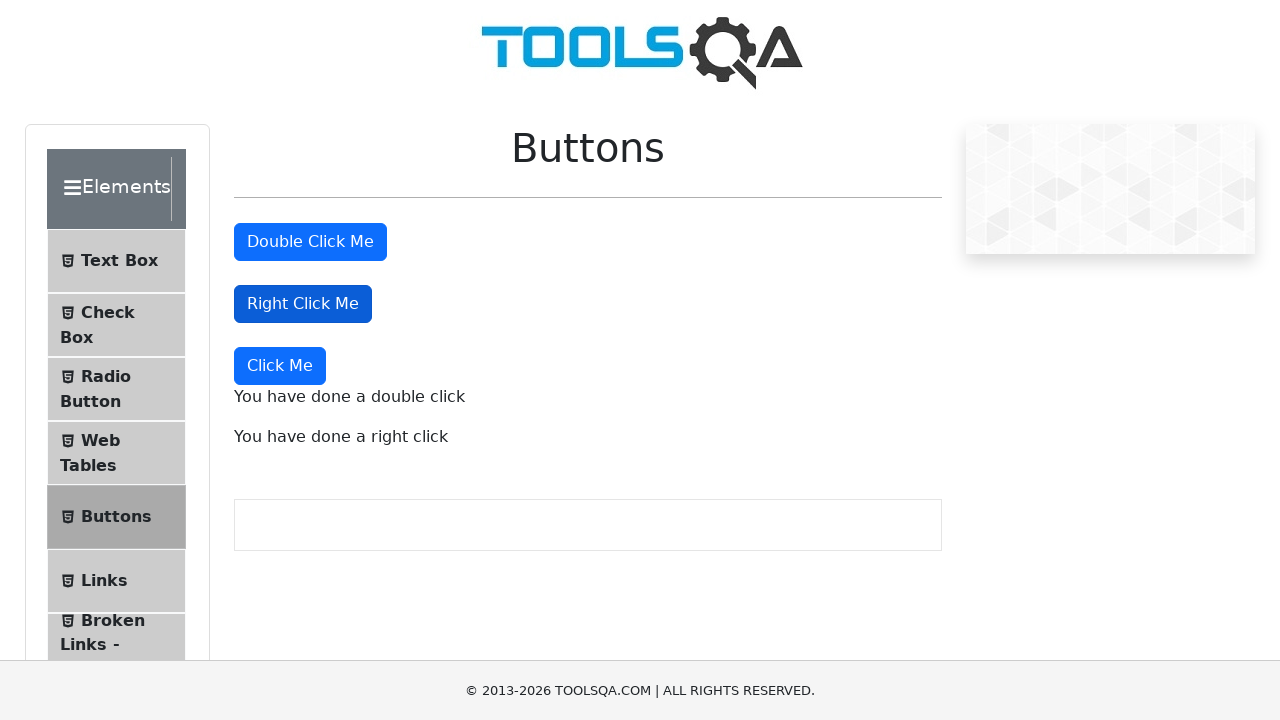

Single-clicked the 'Click Me' button at (280, 366) on xpath=//button[text()='Click Me']
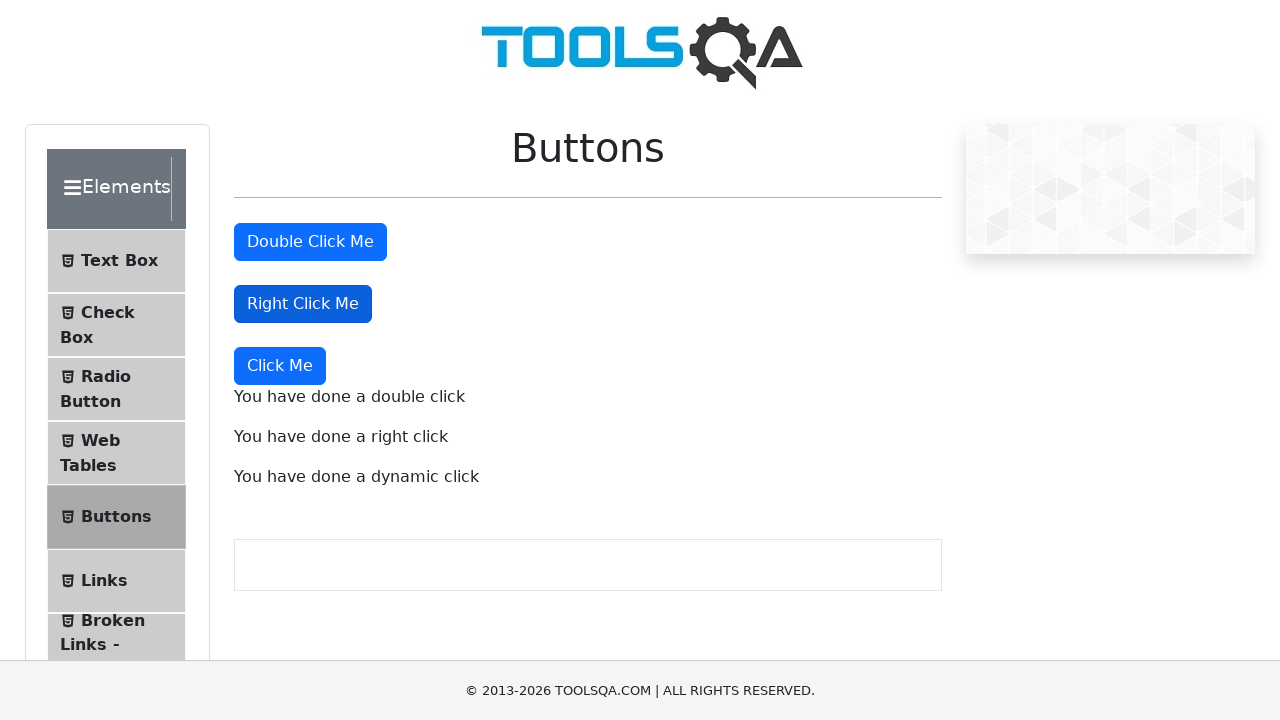

Single-click confirmation message appeared
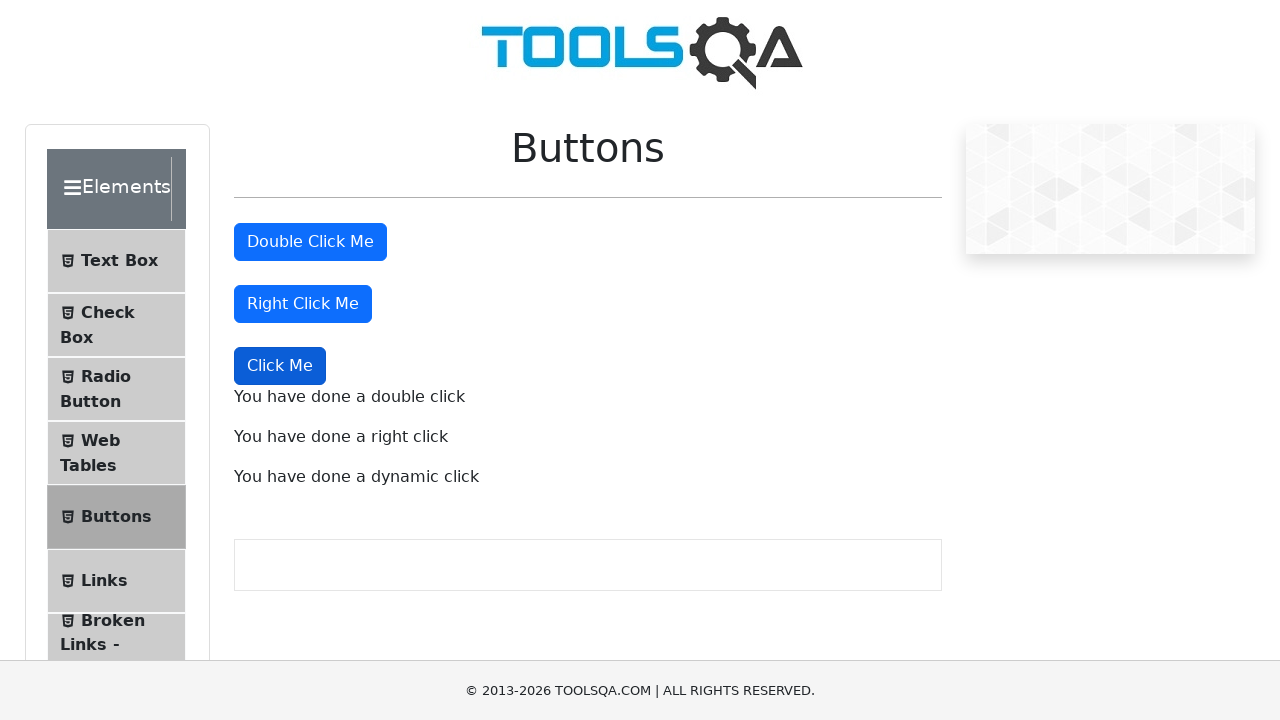

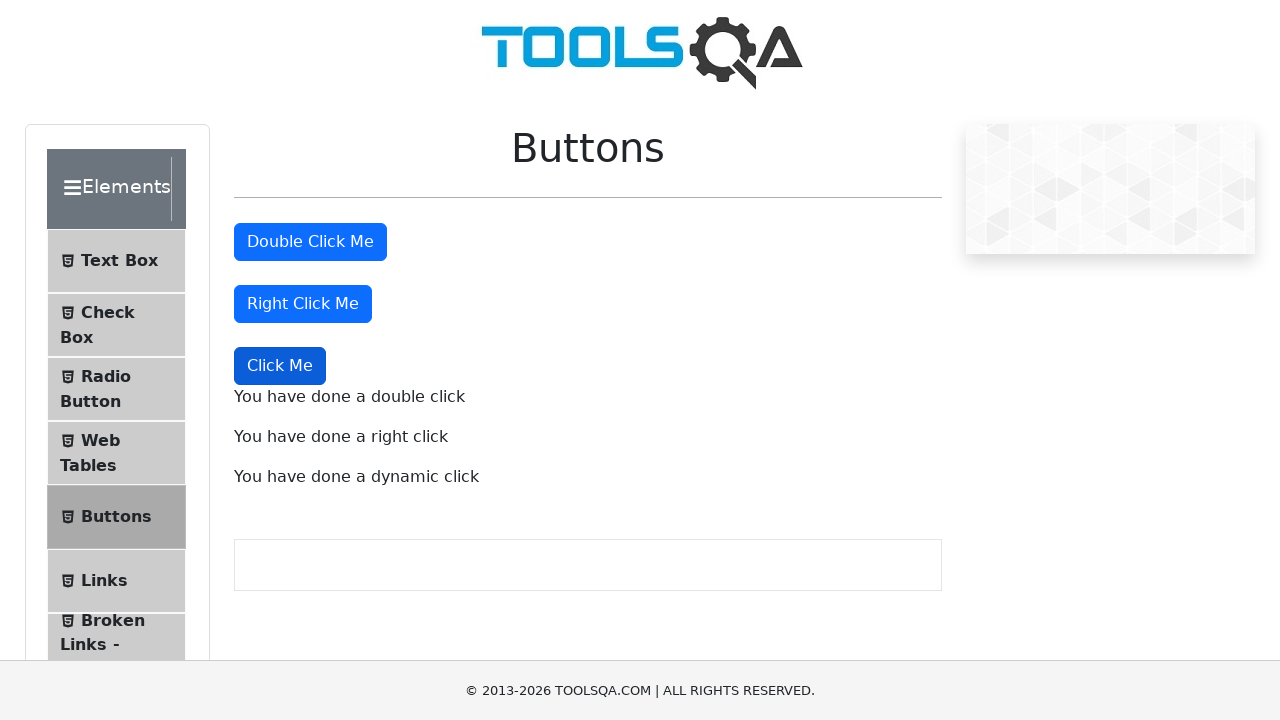